Tests a data types form by filling in personal information fields (name, address, email, phone, city, country, job position, company) and submitting the form, then verifies the validation styling of form fields

Starting URL: https://bonigarcia.dev/selenium-webdriver-java/data-types.html

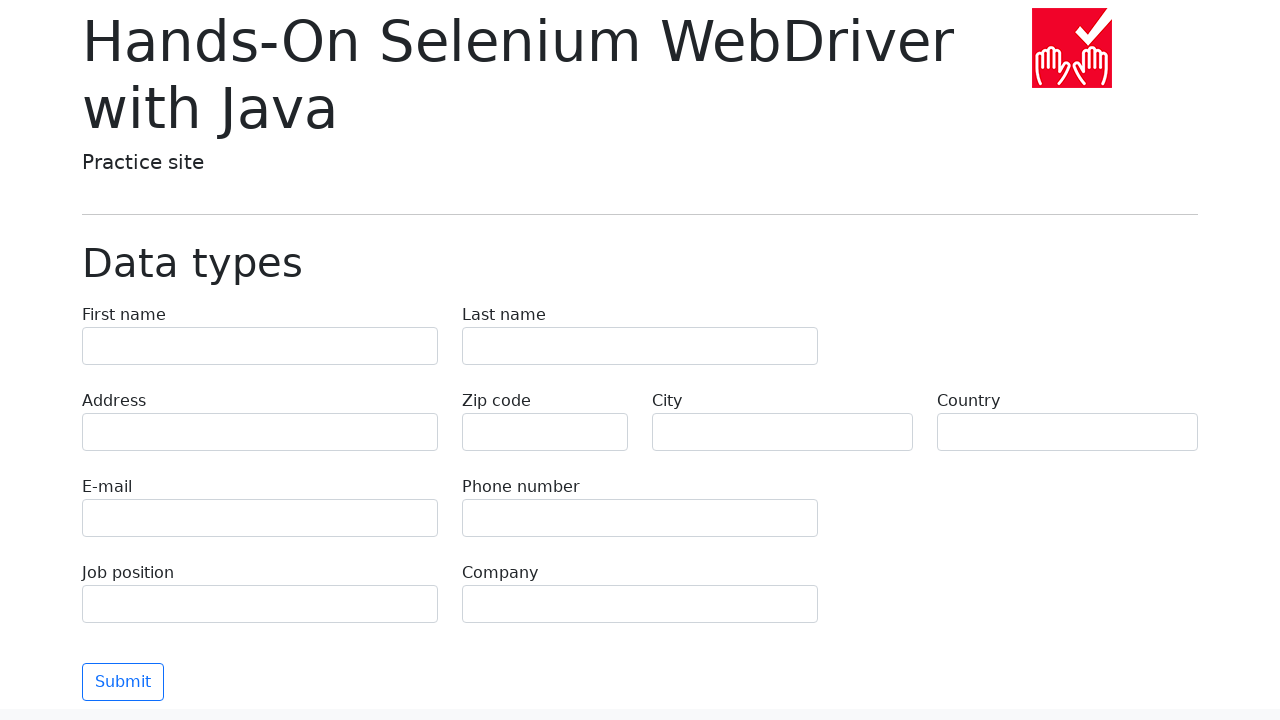

Filled first name field with 'Иван' on input[name='first-name']
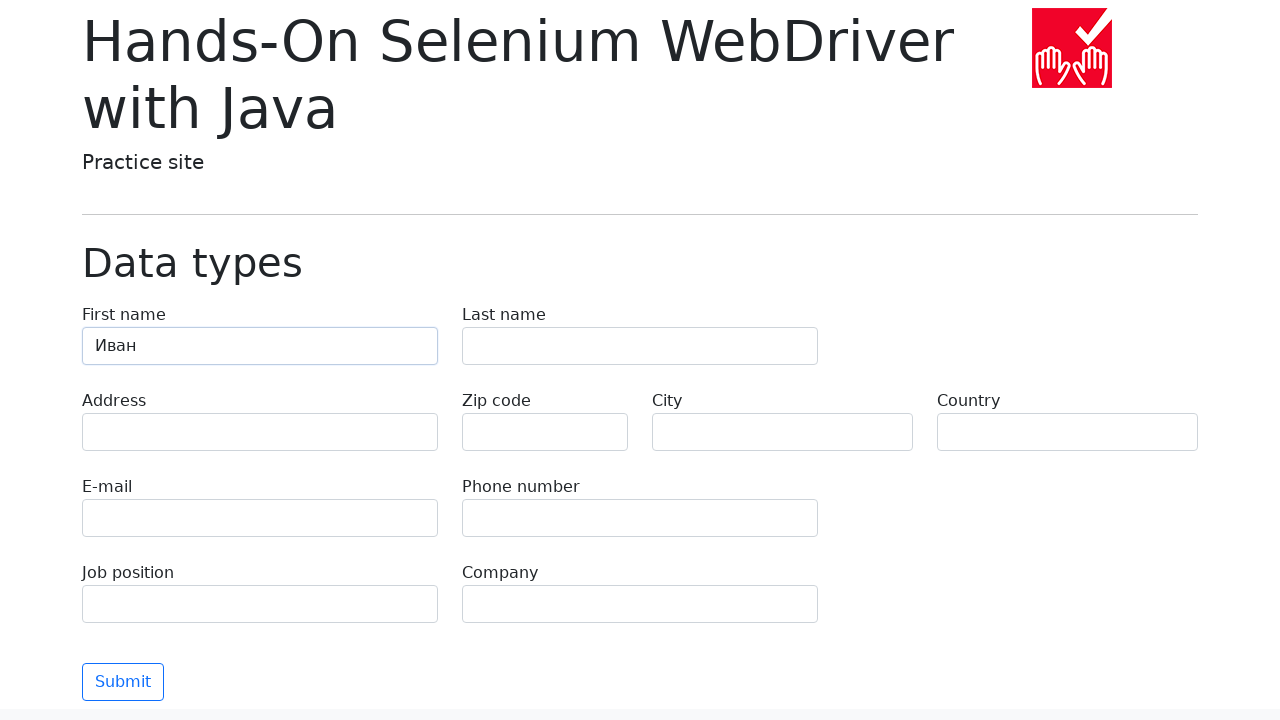

Filled last name field with 'Петров' on input[name='last-name']
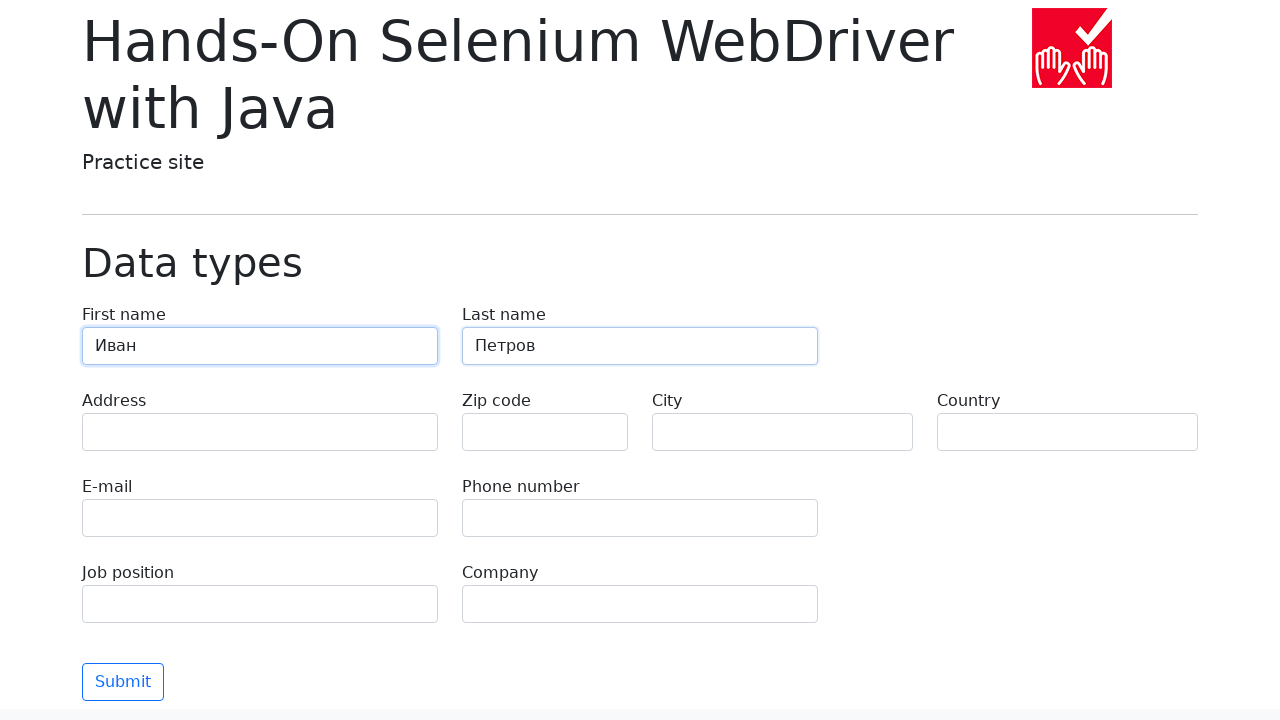

Filled address field with 'Ленина, 55-3' on input[name='address']
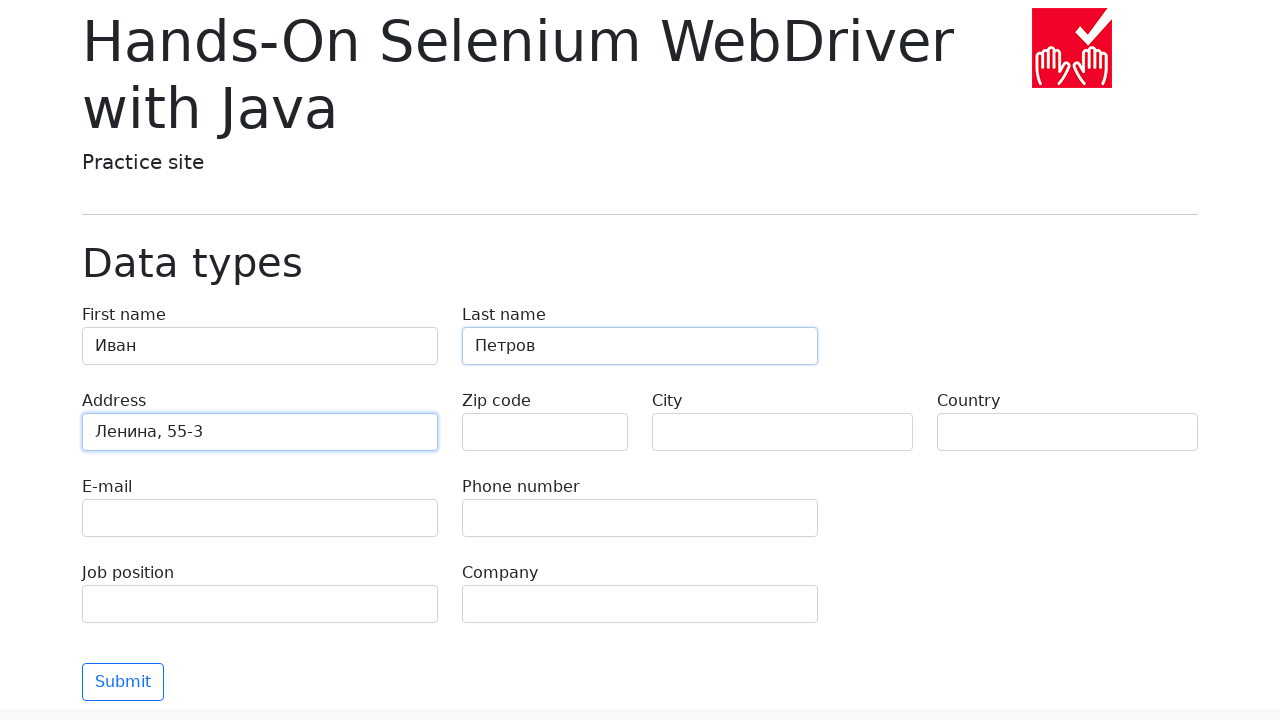

Filled email field with 'test@skypro.com' on input[name='e-mail']
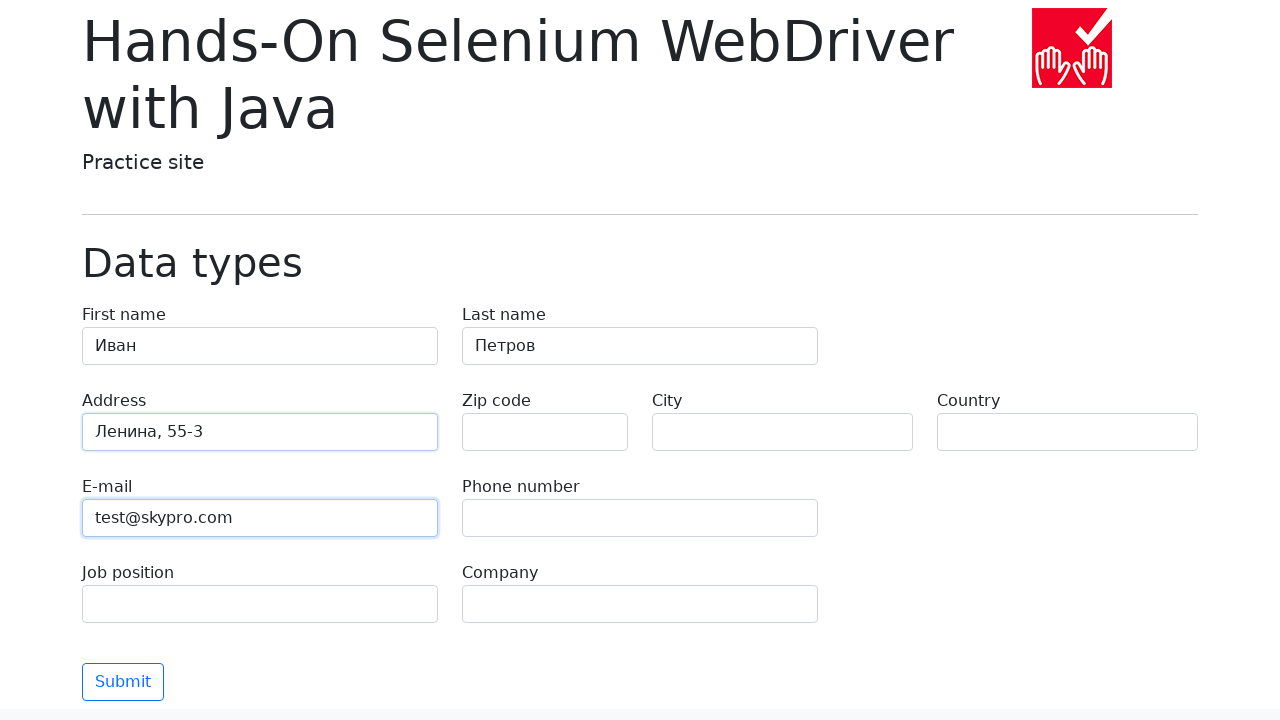

Filled phone field with '+7985899998787' on input[name='phone']
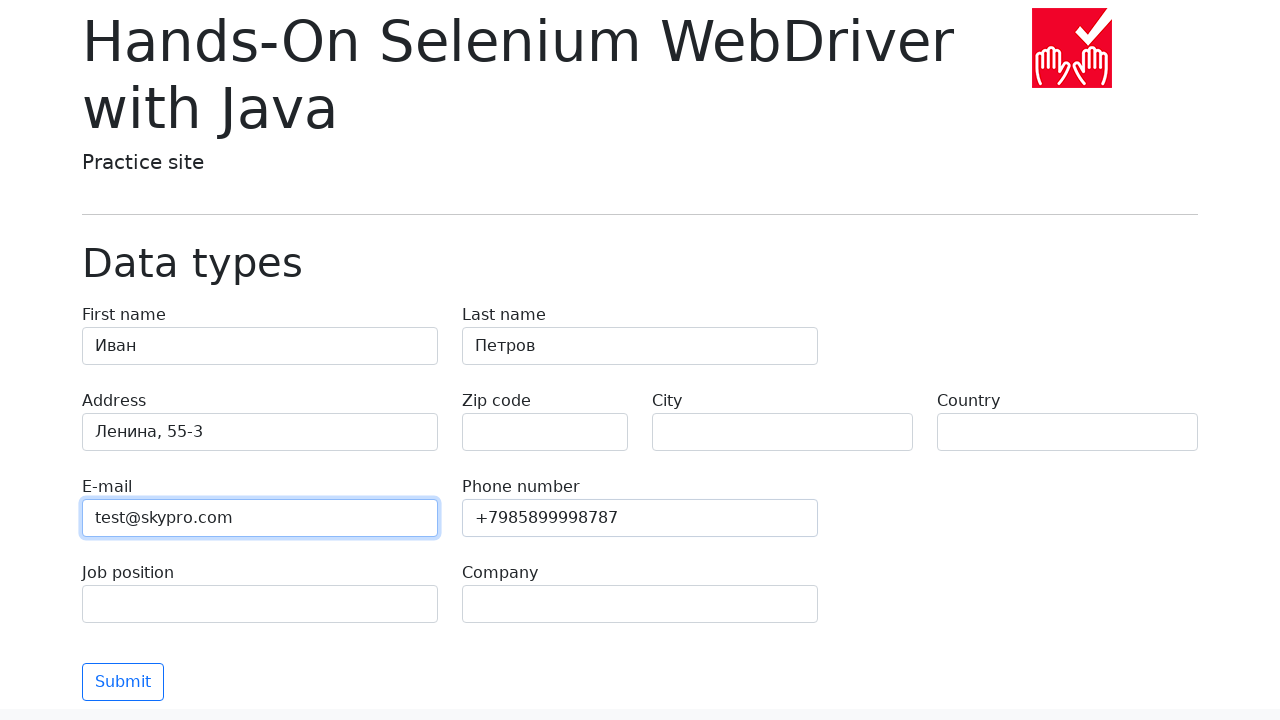

Filled city field with 'Москва' on input[name='city']
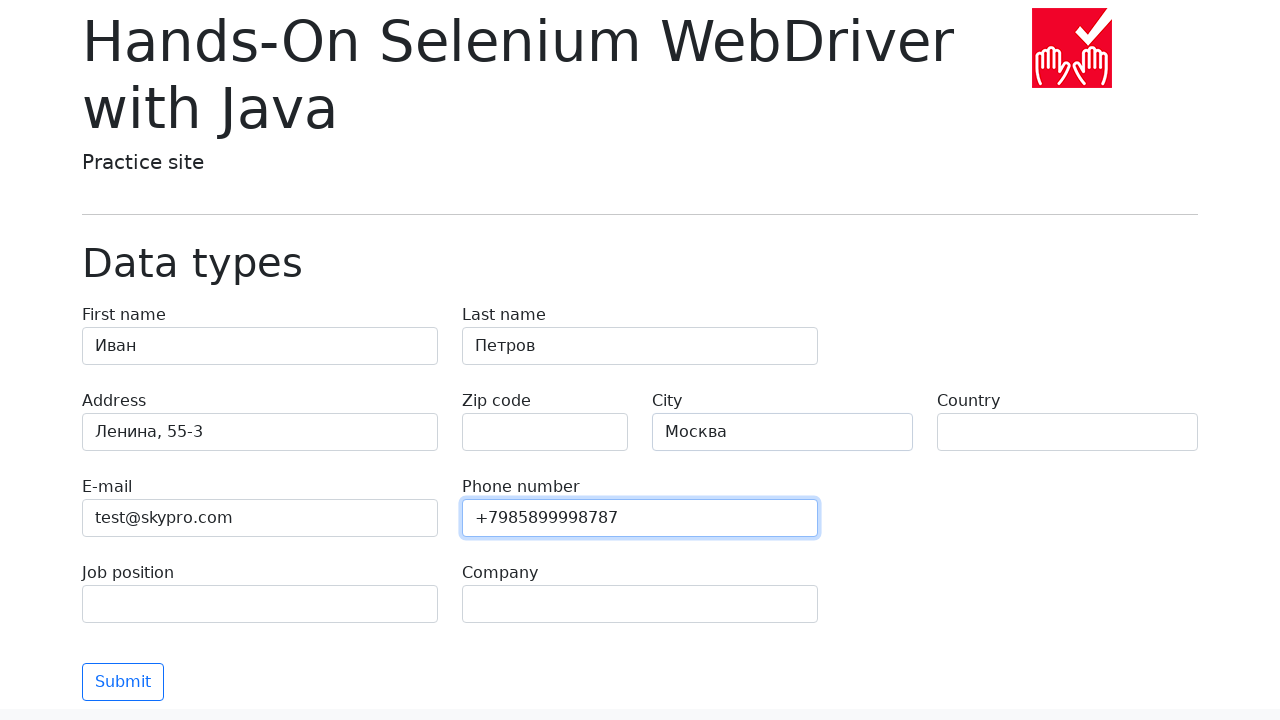

Filled country field with 'Россия' on input[name='country']
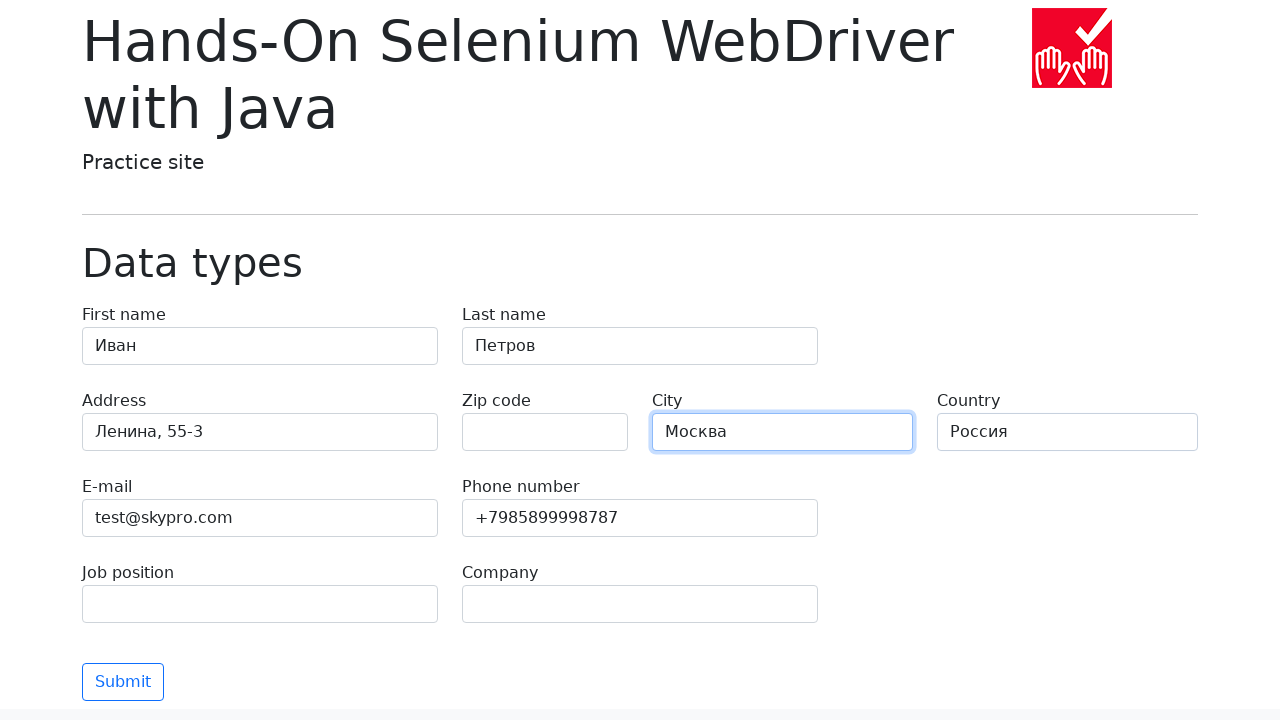

Filled job position field with 'QA' on input[name='job-position']
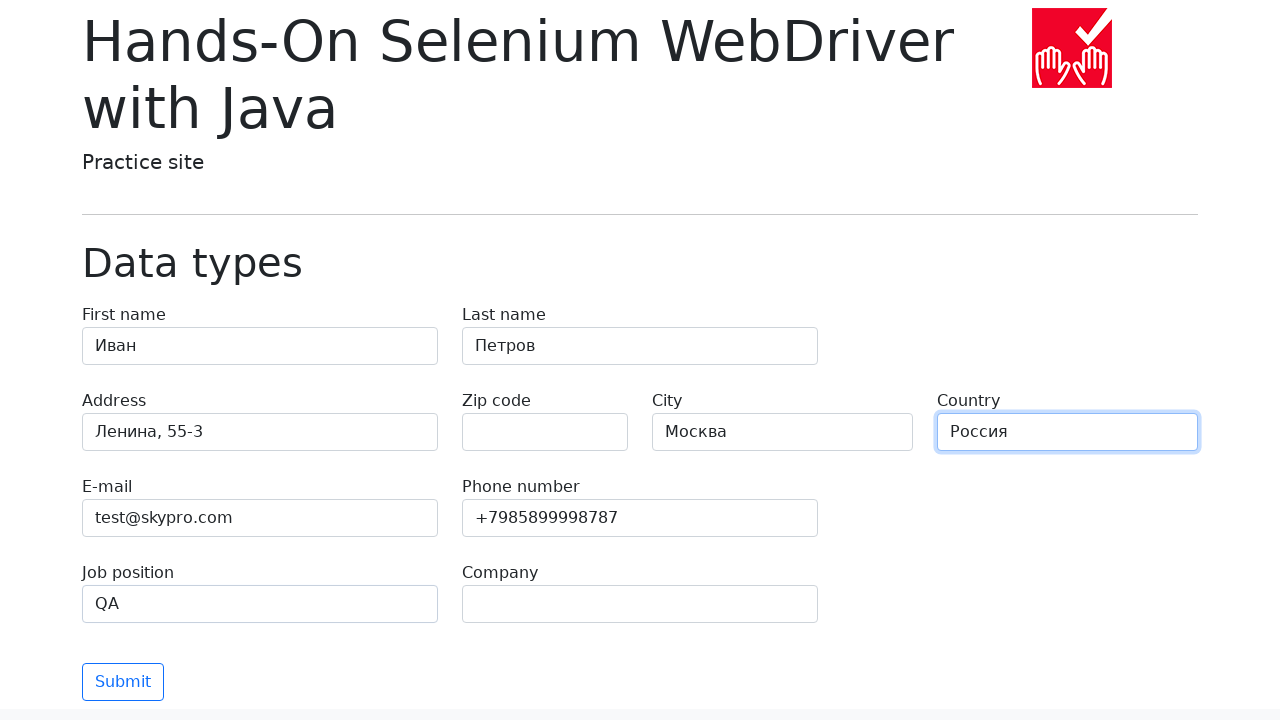

Filled company field with 'SkyPro' on input[name='company']
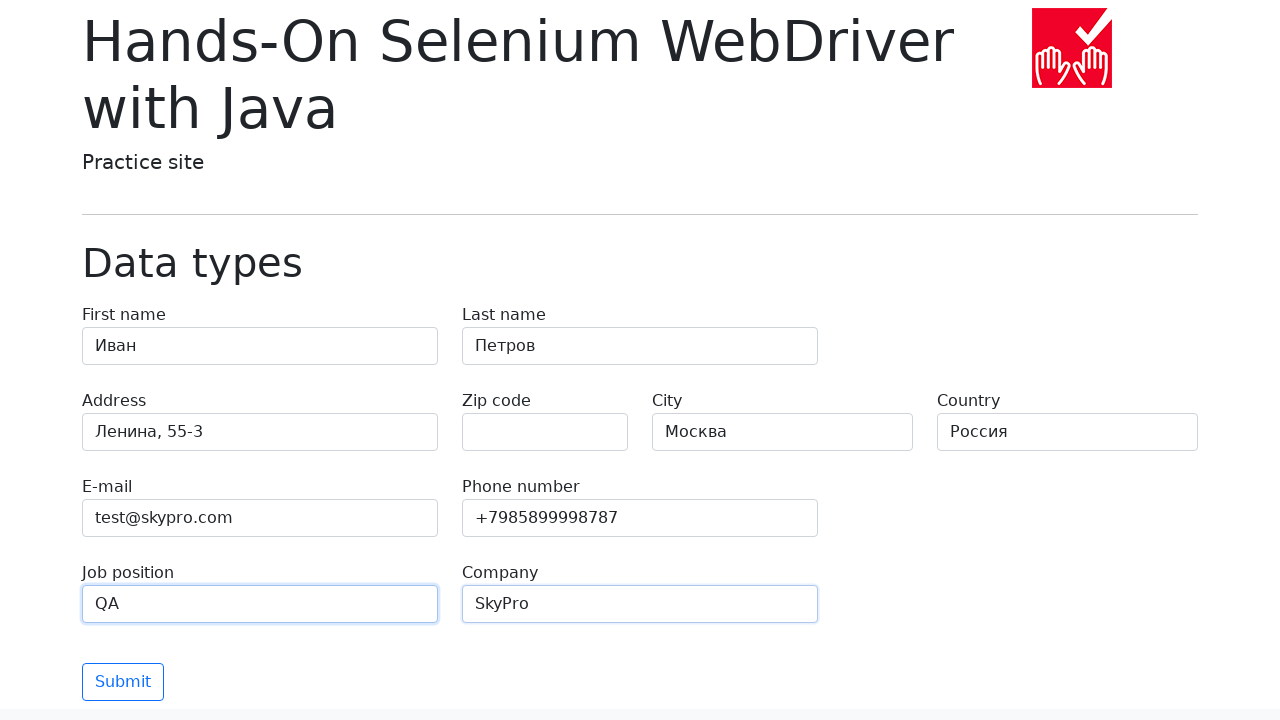

Clicked submit button to submit the form at (123, 682) on button.btn
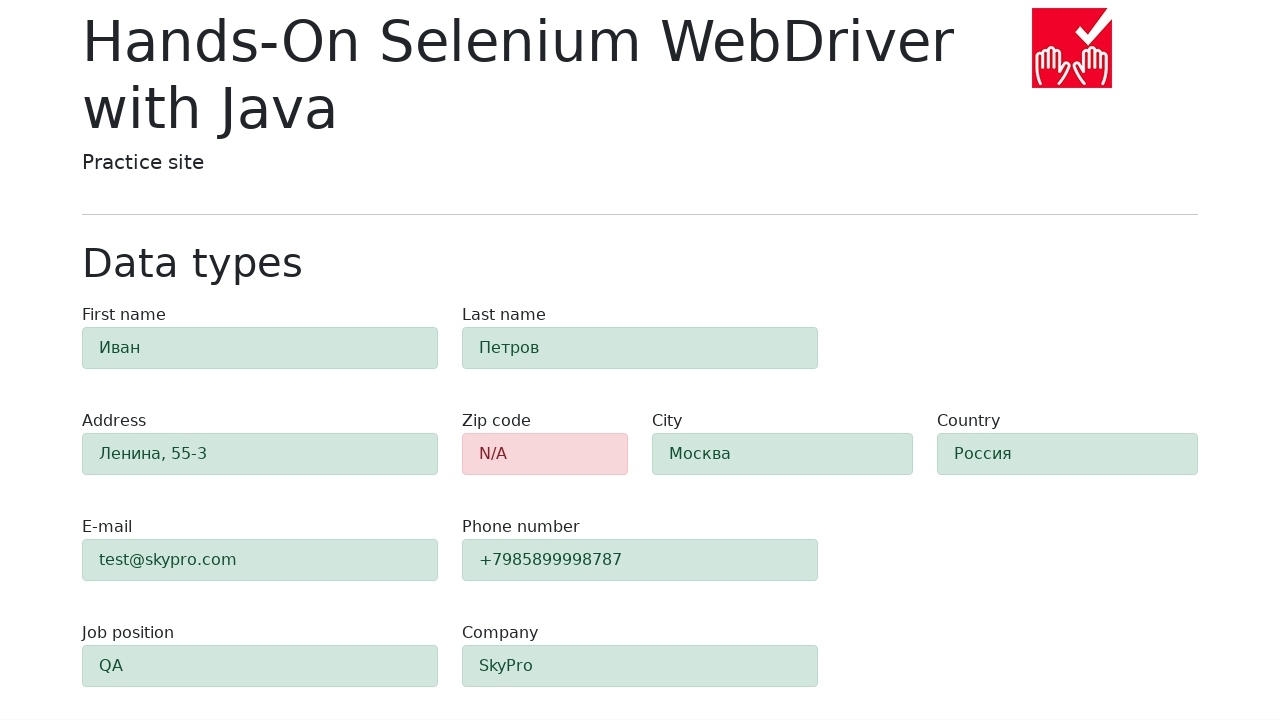

Form submitted successfully and validation styling is visible on form fields
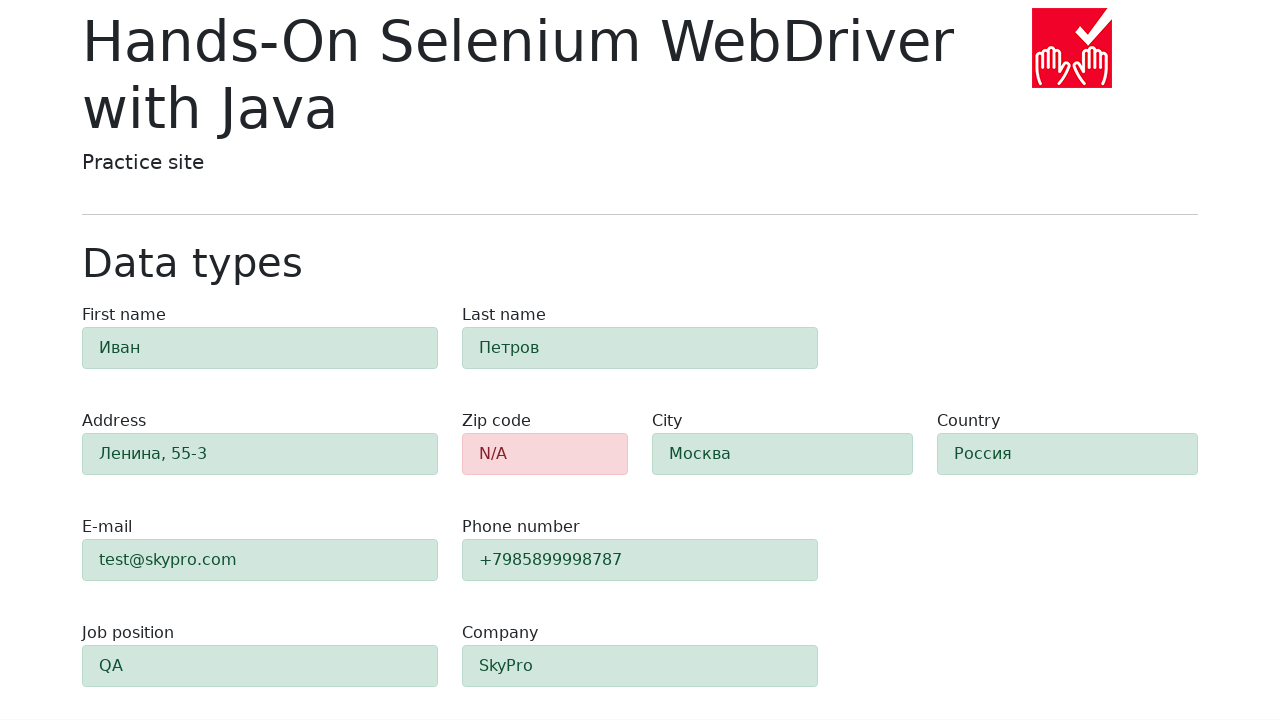

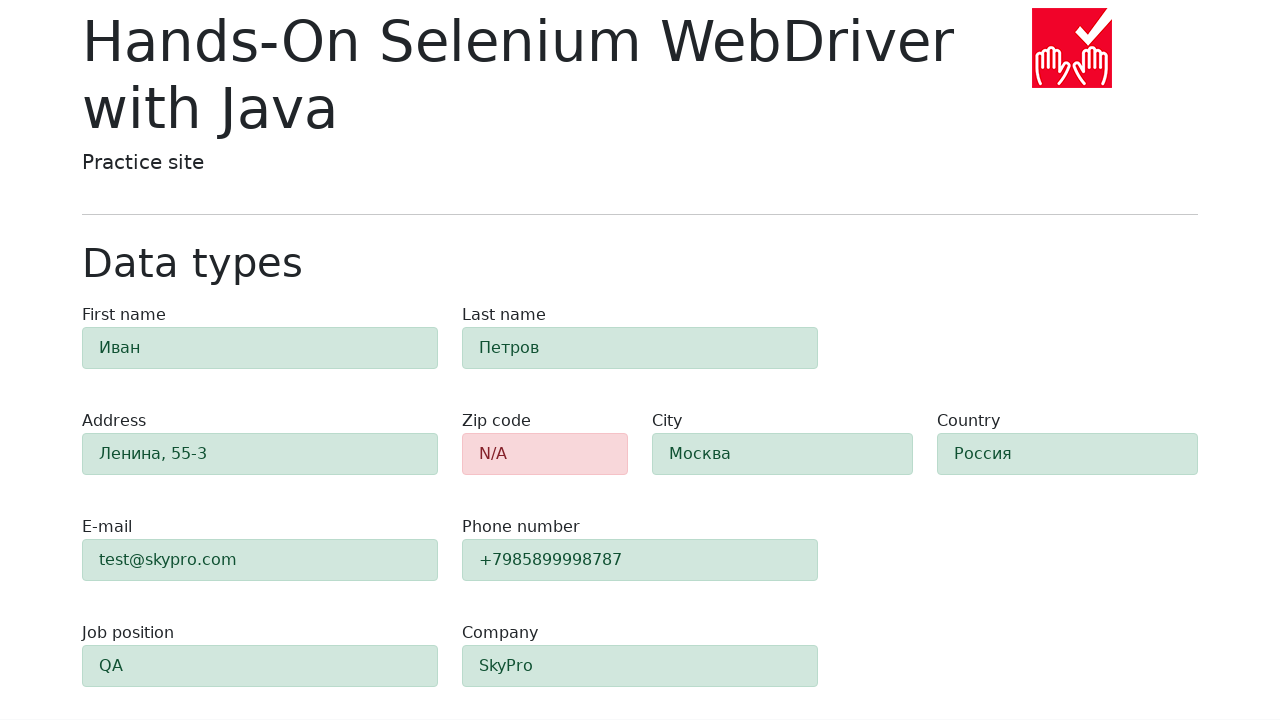